Tests navigation to the registration page by clicking the registration link and verifying the URL changes to the registration page.

Starting URL: https://qa.koel.app/

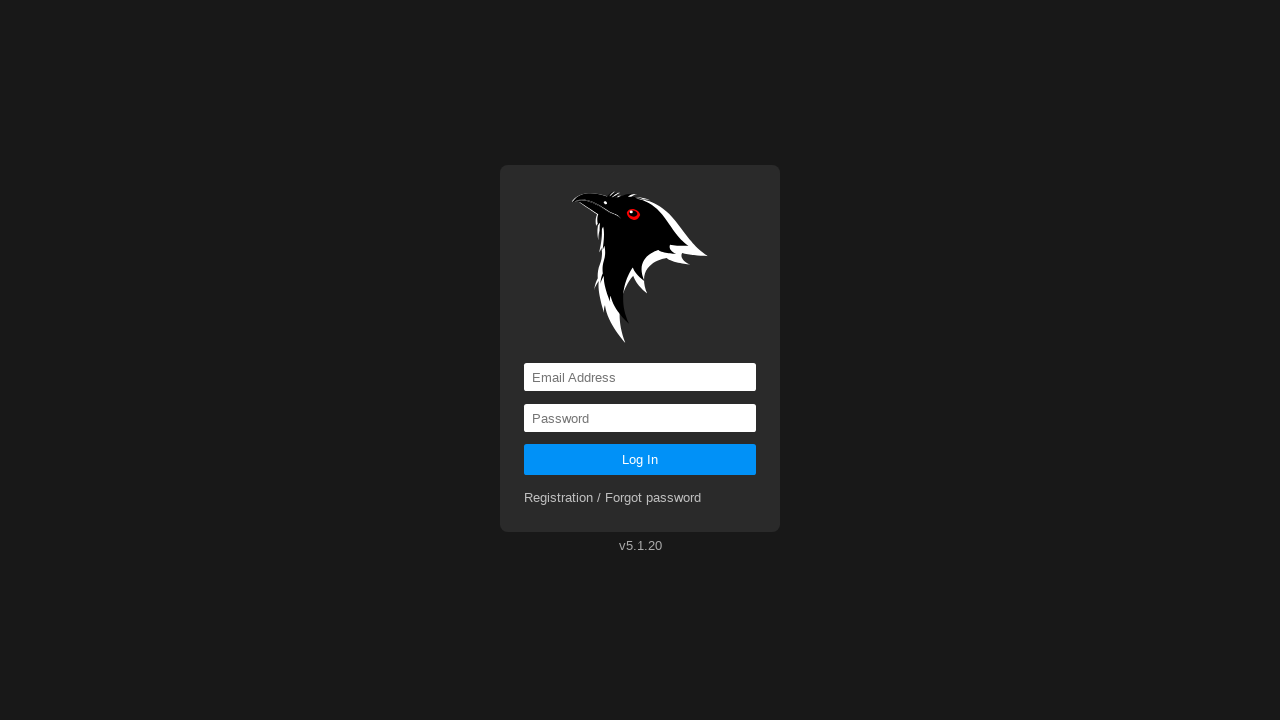

Clicked on the registration link at (613, 498) on a[href='registration']
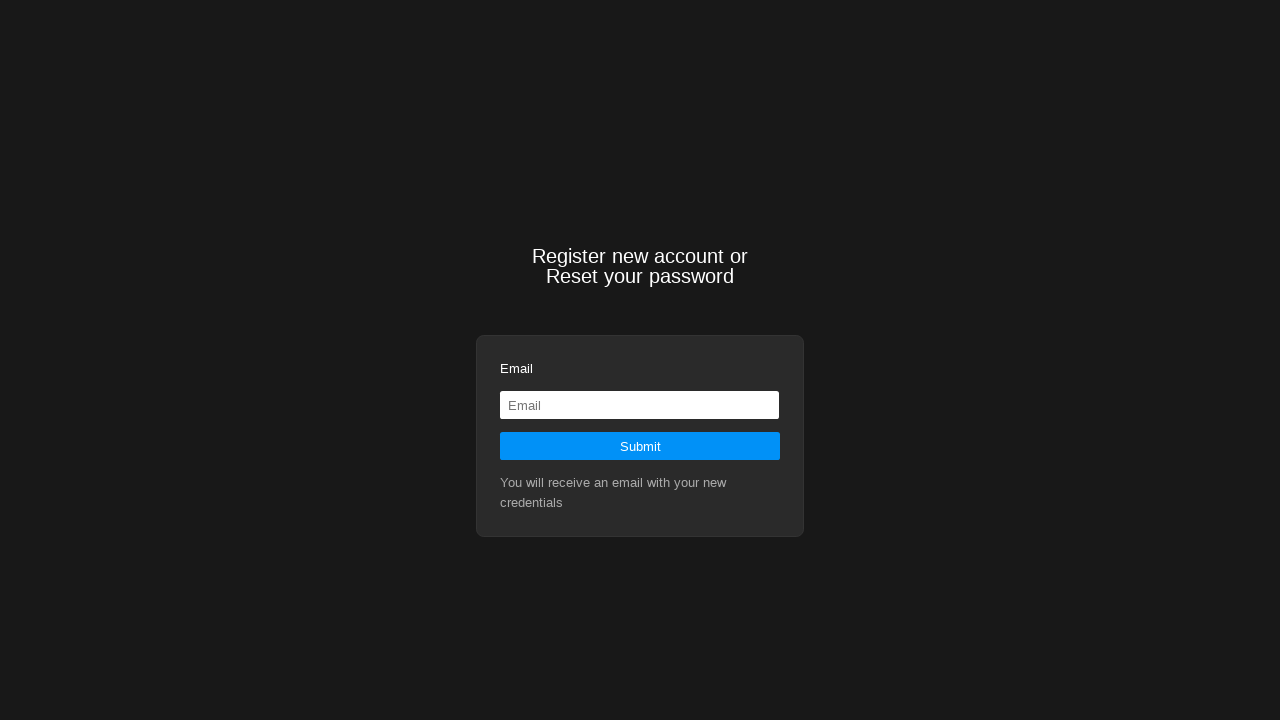

Waited for navigation to registration page URL
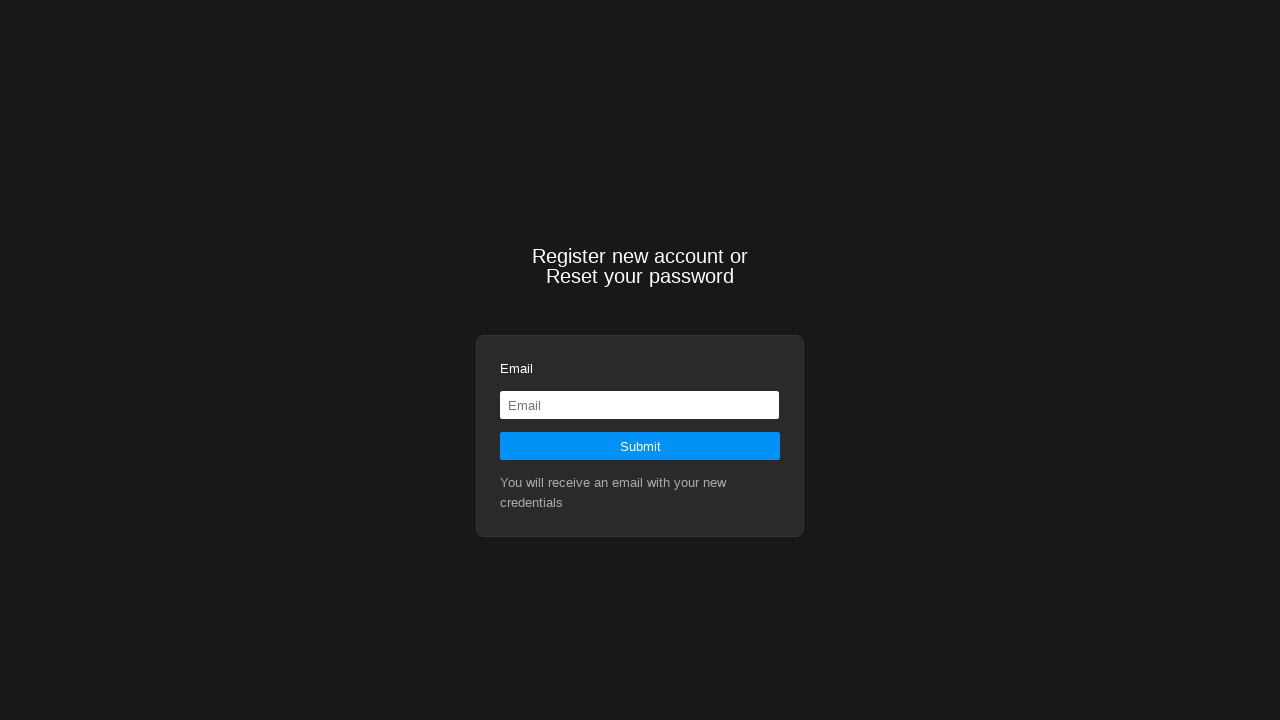

Verified current URL is https://qa.koel.app/registration
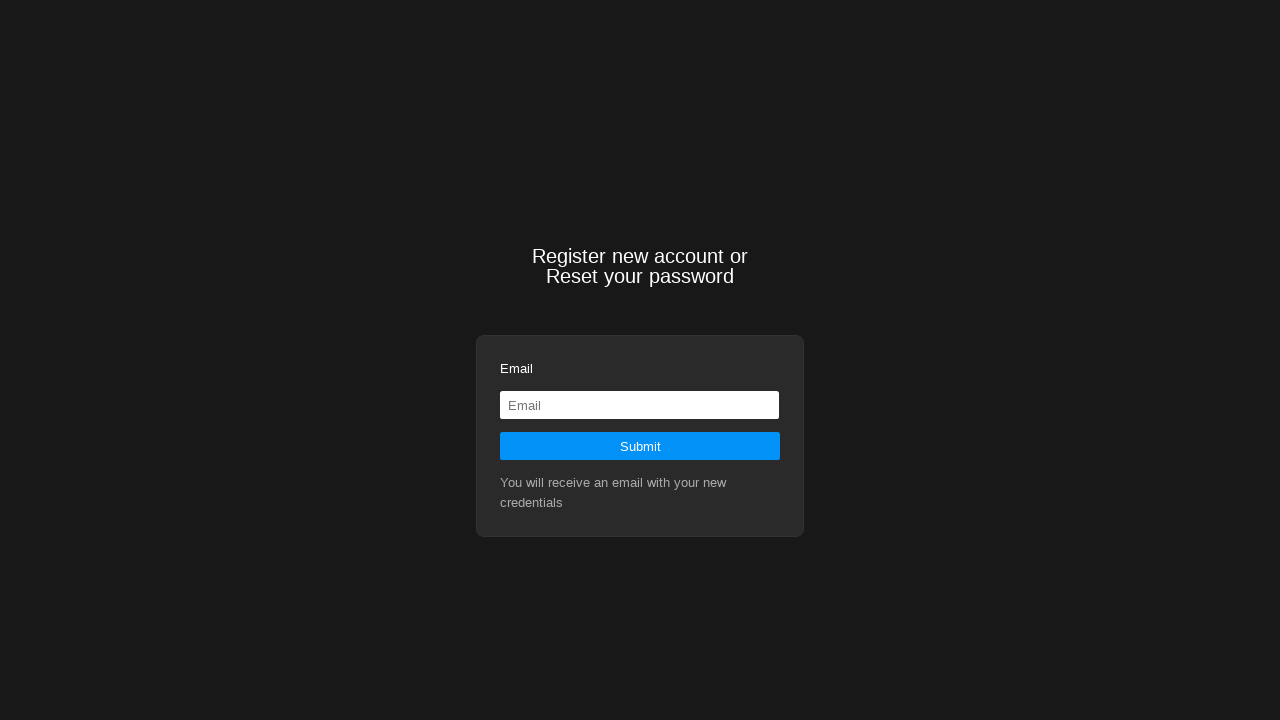

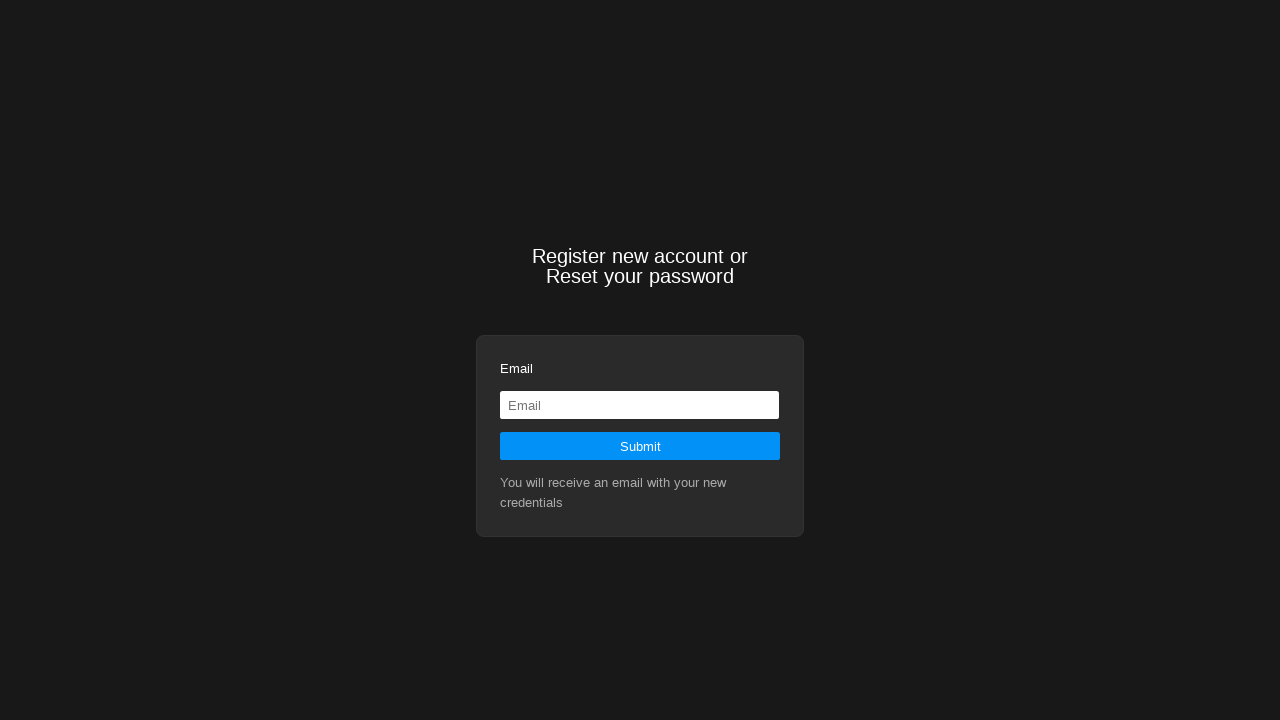